Tests page scrolling functionality by scrolling down and then back up on the website

Starting URL: https://p-del.co/

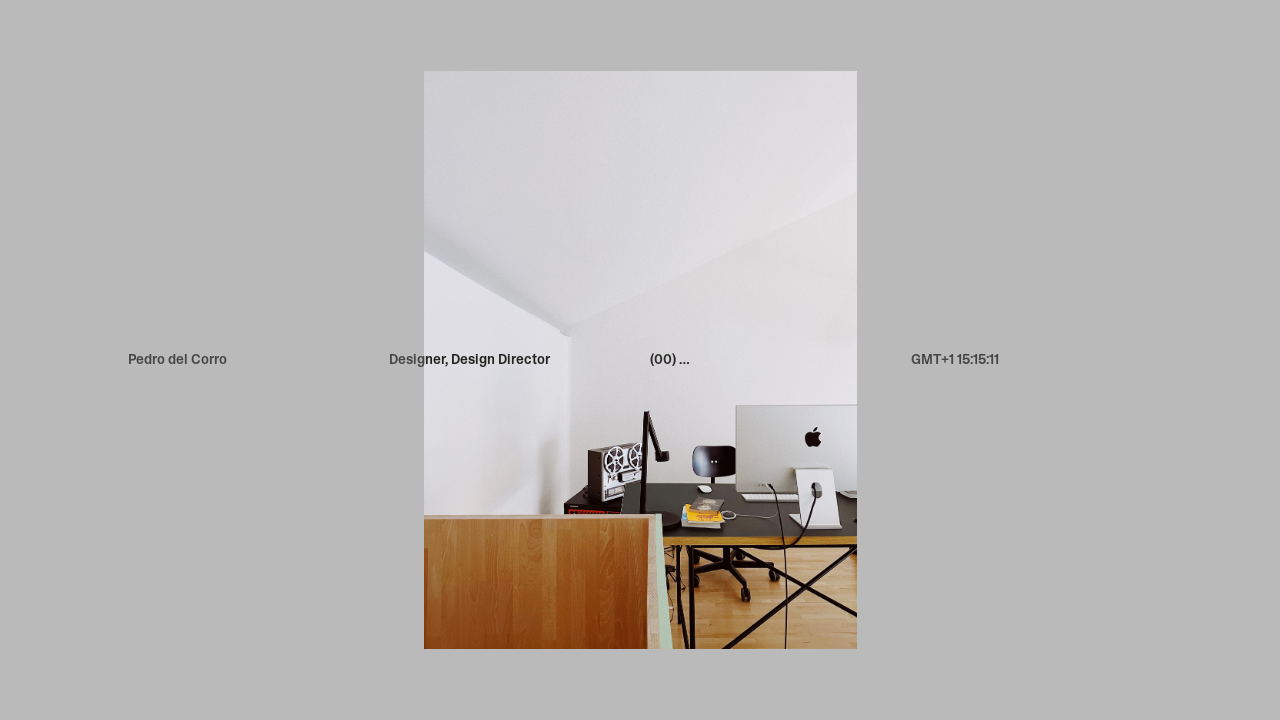

Scrolled down by 3000 pixels
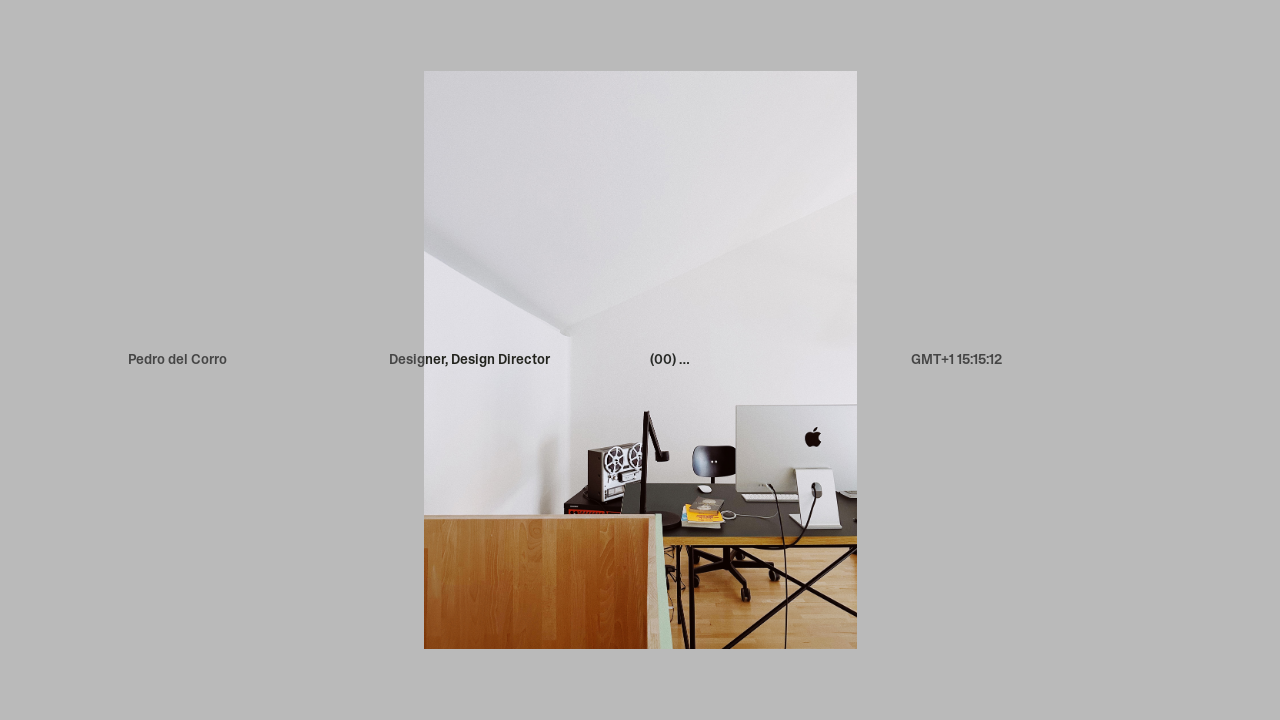

Waited 2 seconds for scroll to complete
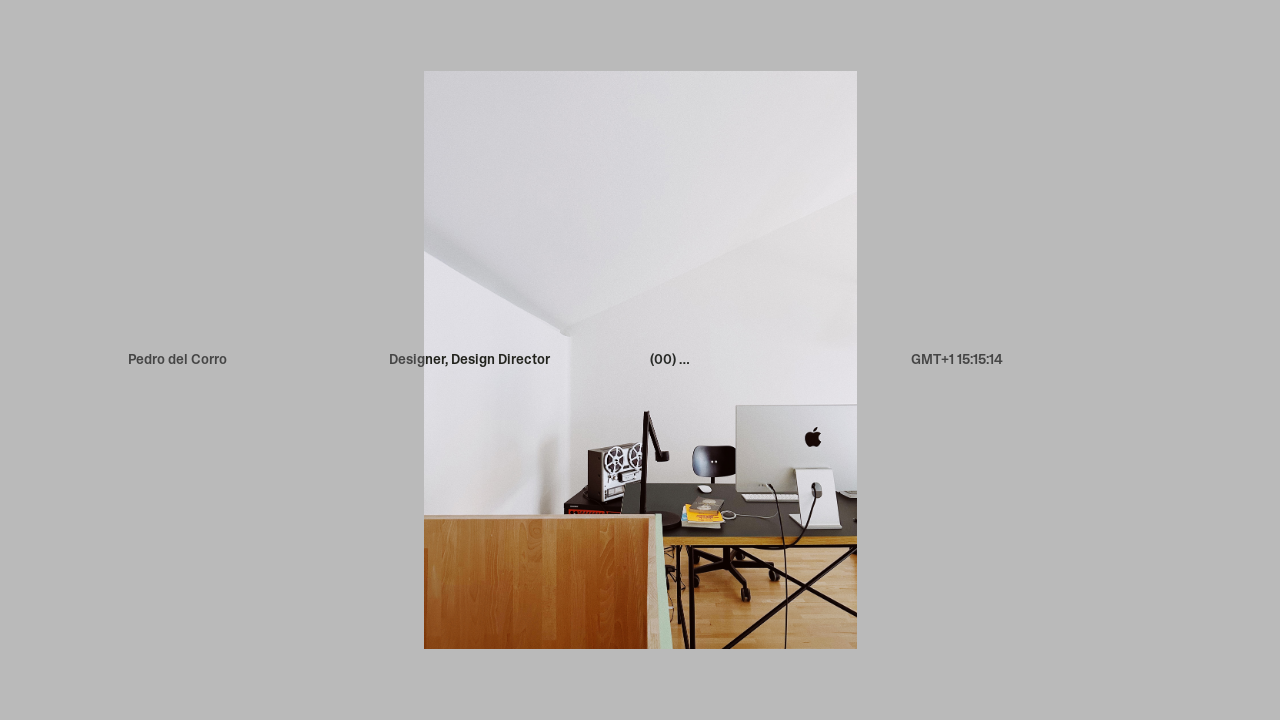

Scrolled back up by 2000 pixels
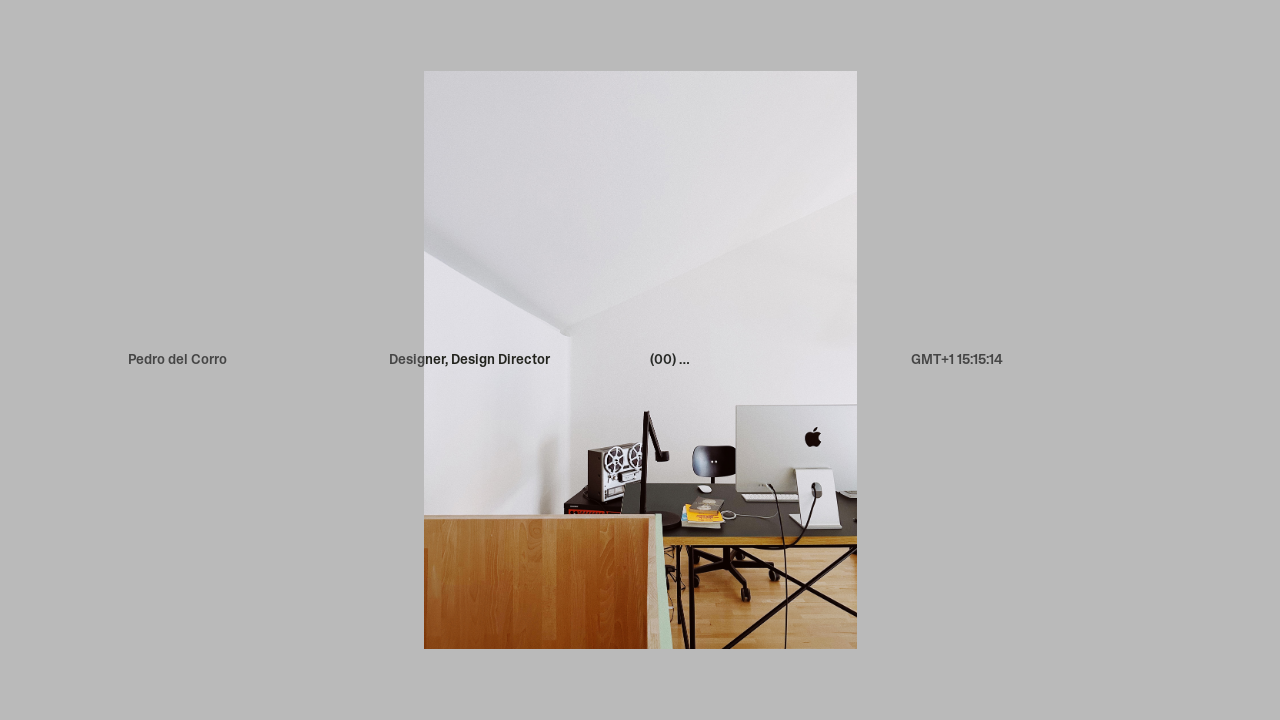

Waited 2 seconds for scroll to complete
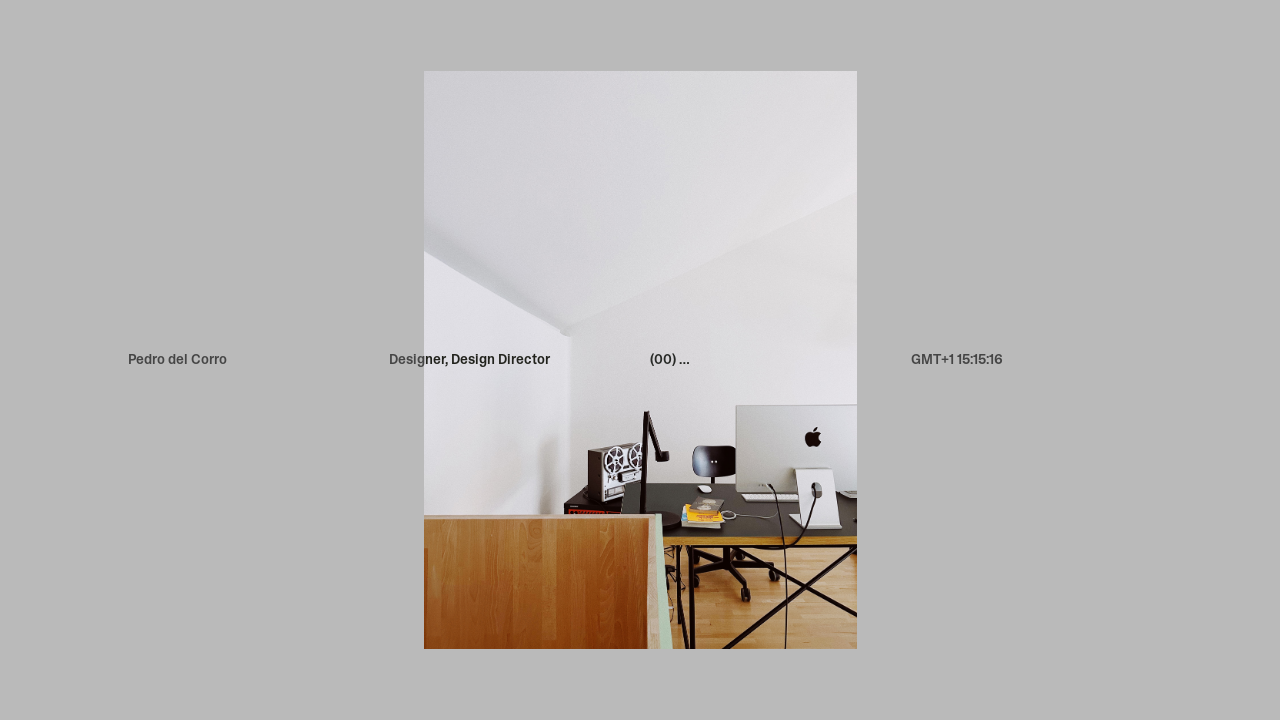

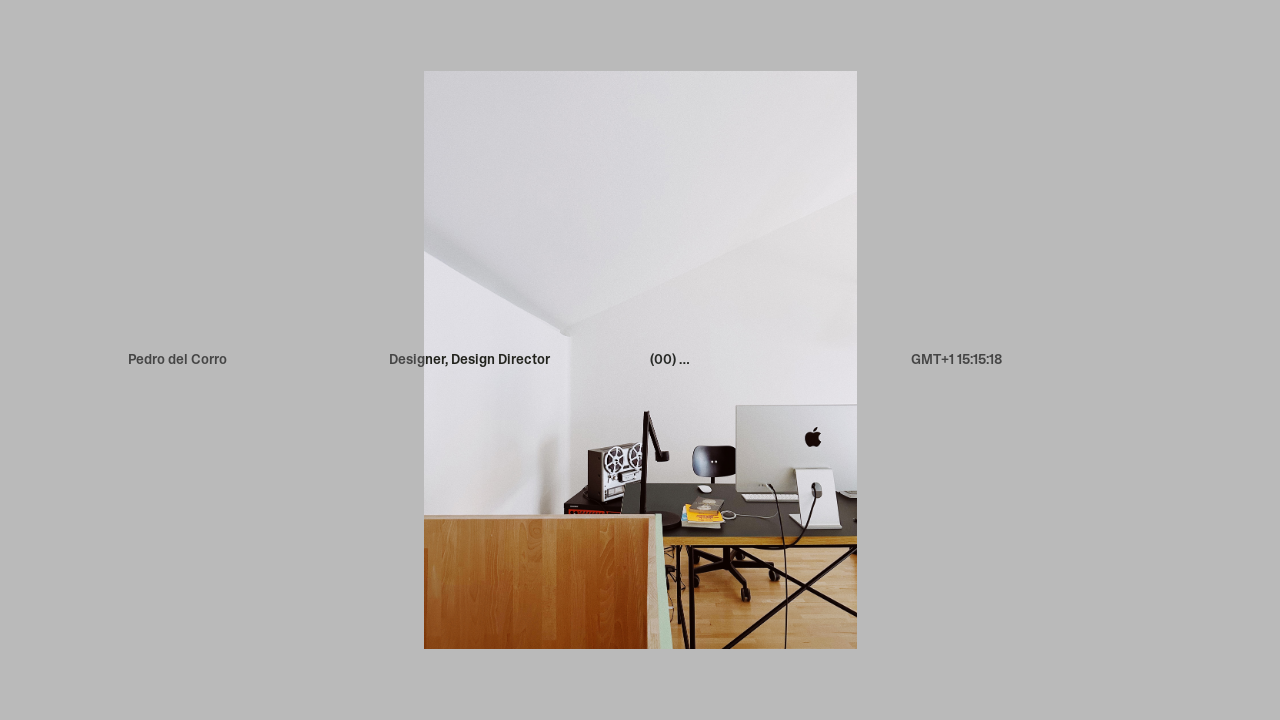